Tests that a submit button element can be found on a simple form page by locating it using its ID selector.

Starting URL: http://suninjuly.github.io/simple_form_find_task.html

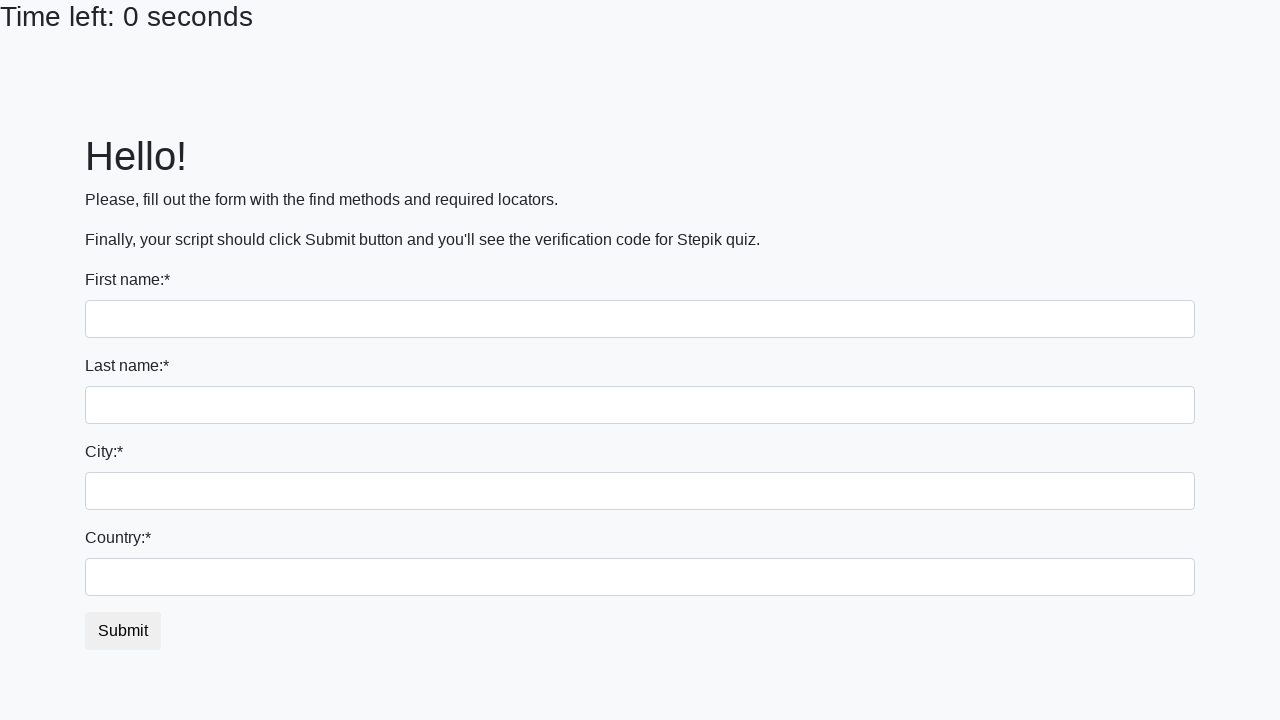

Navigated to simple form find task page
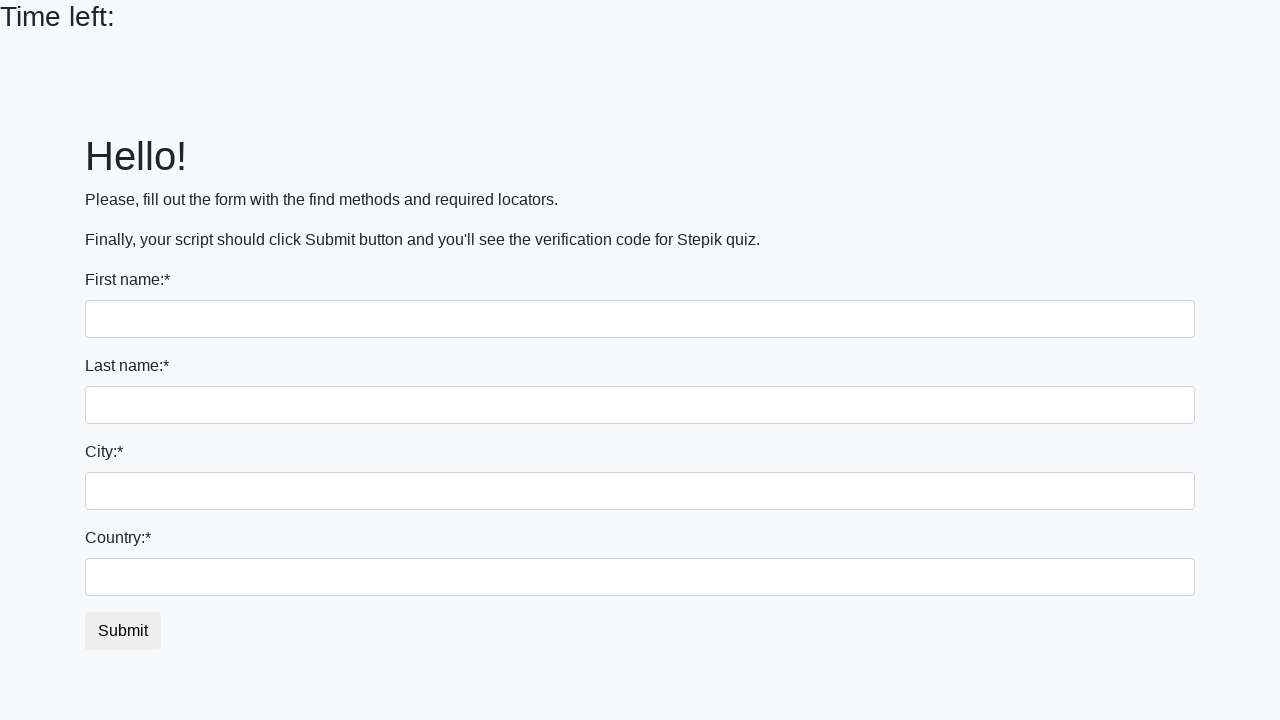

Located submit button element by ID selector
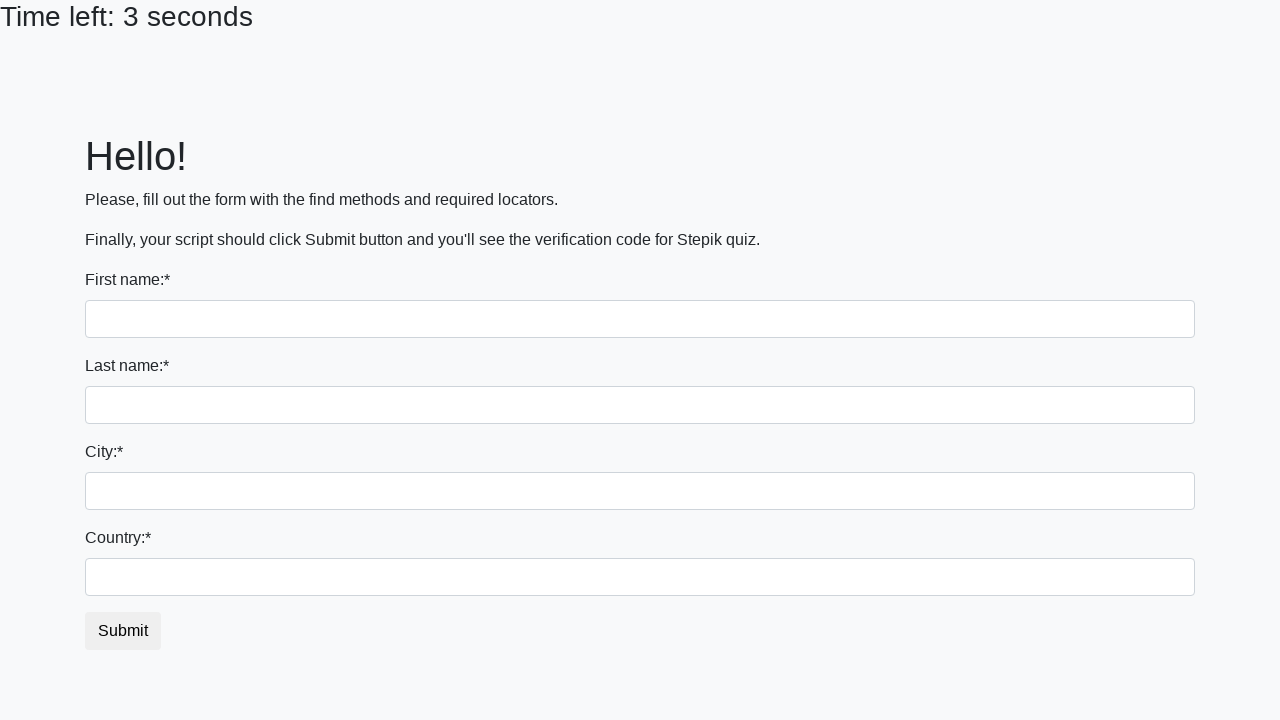

Verified submit button is visible on the page
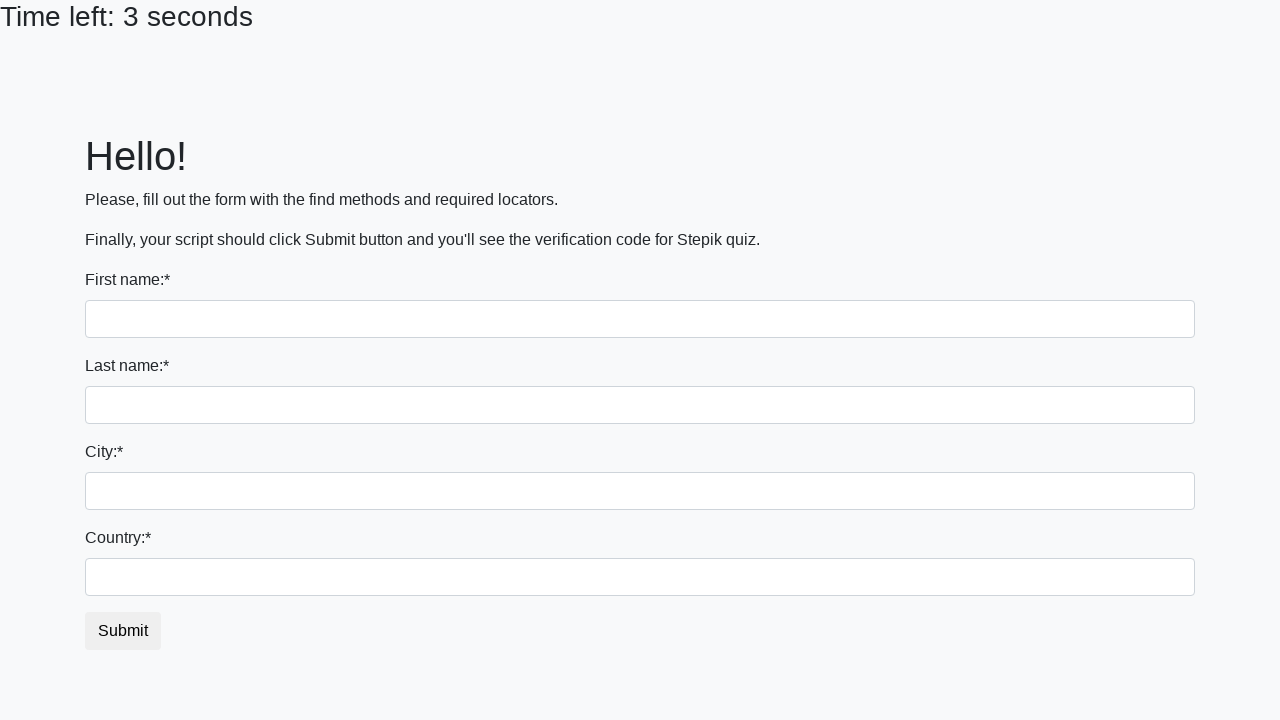

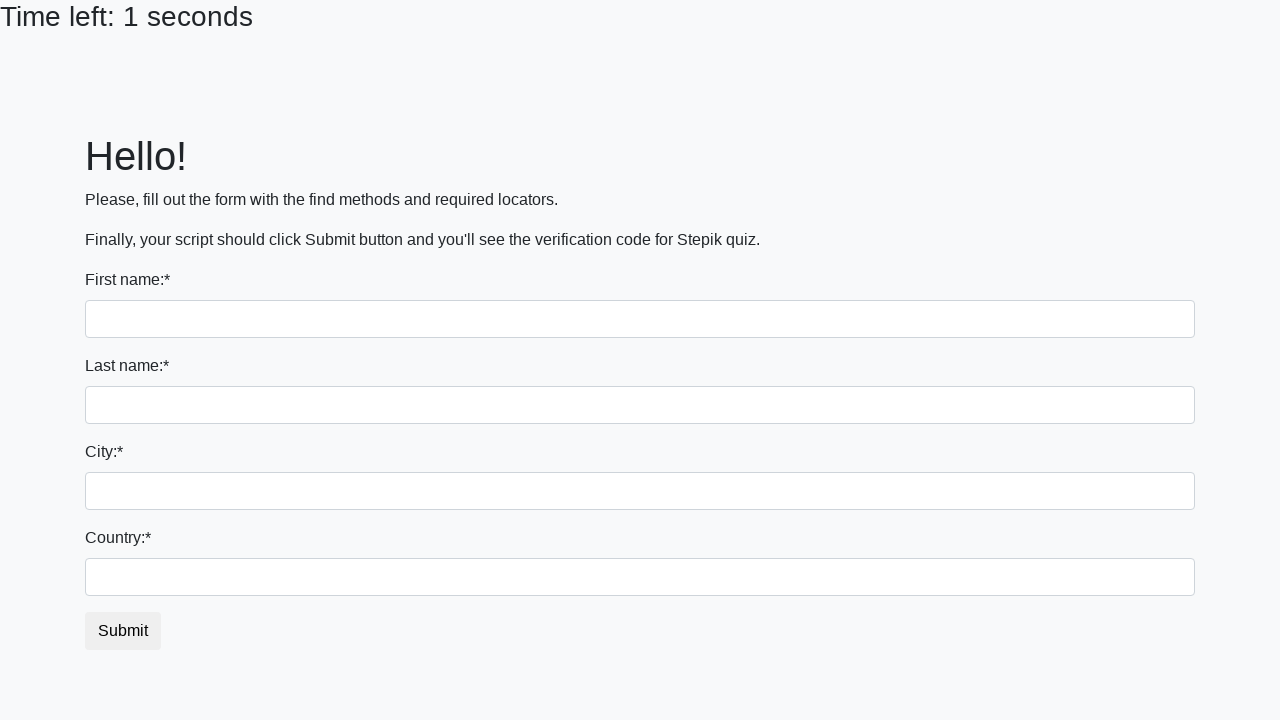